Tests the Python.org search functionality by entering a search query in the search bar, submitting it, and verifying the resulting URL matches the expected search results URL.

Starting URL: http://www.python.org

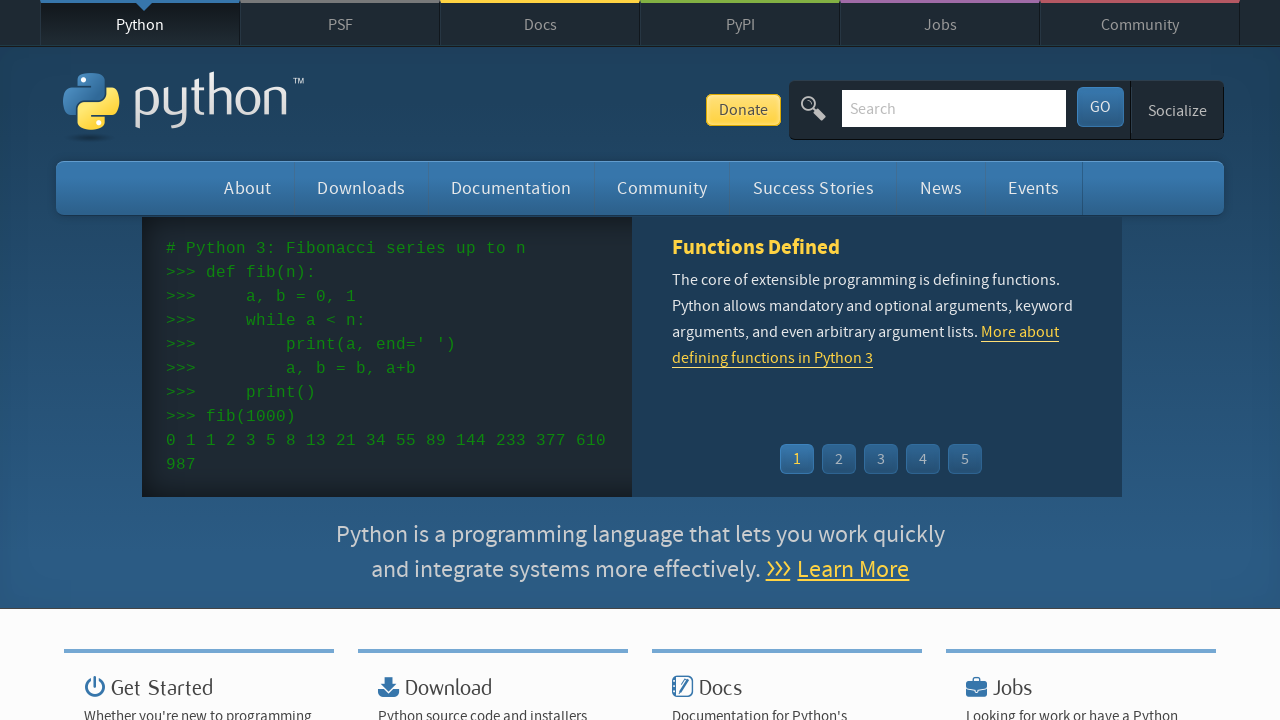

Waited for page to load (domcontentloaded)
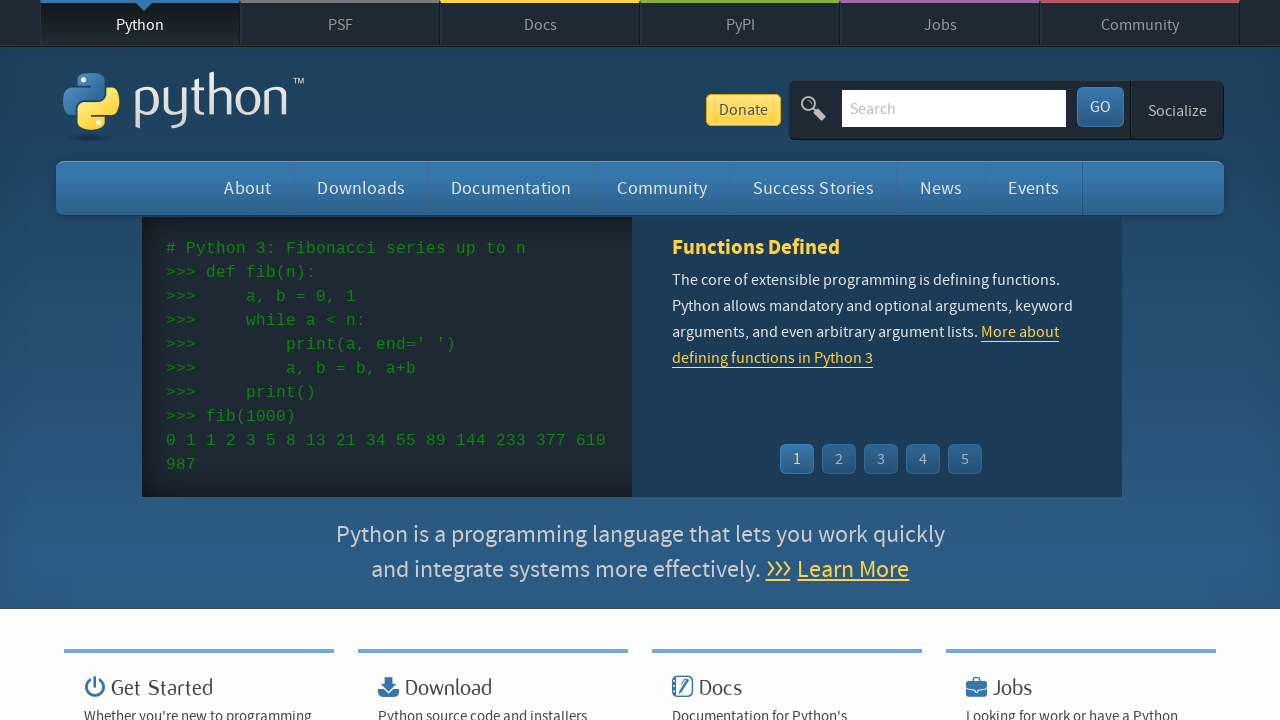

Filled search bar with 'getting started with python' on input[name='q']
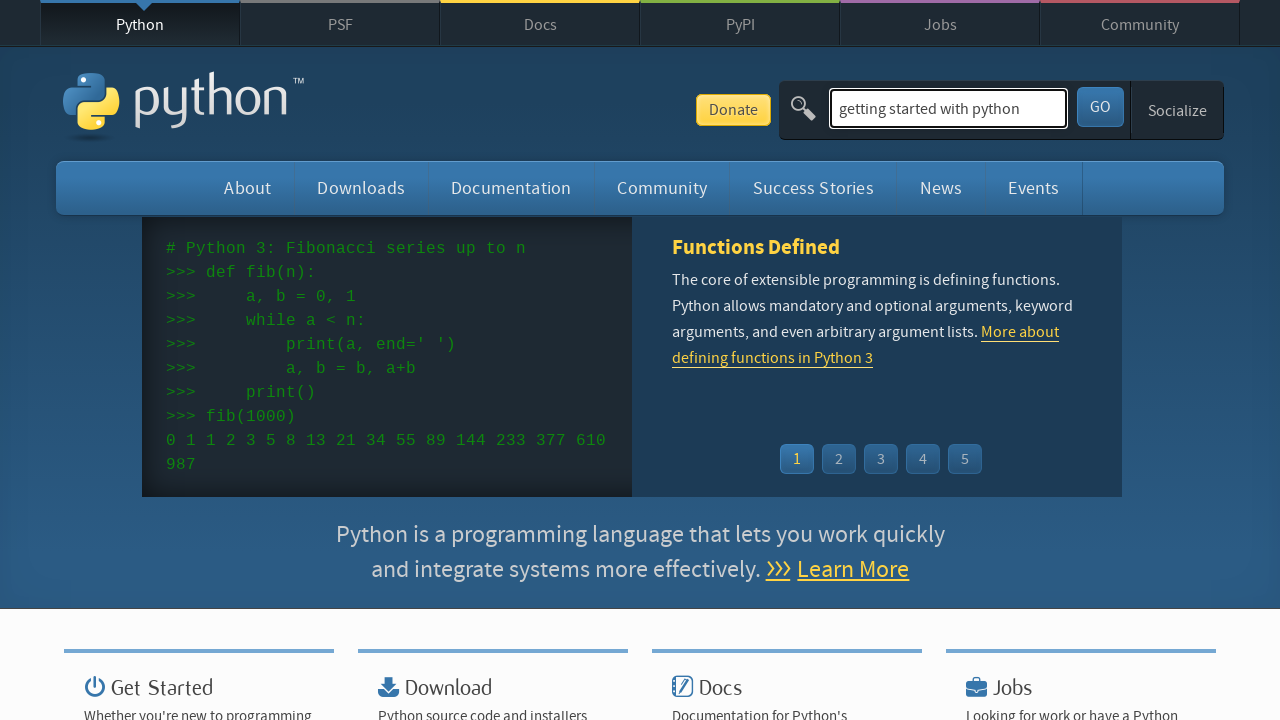

Pressed Enter to submit search query on input[name='q']
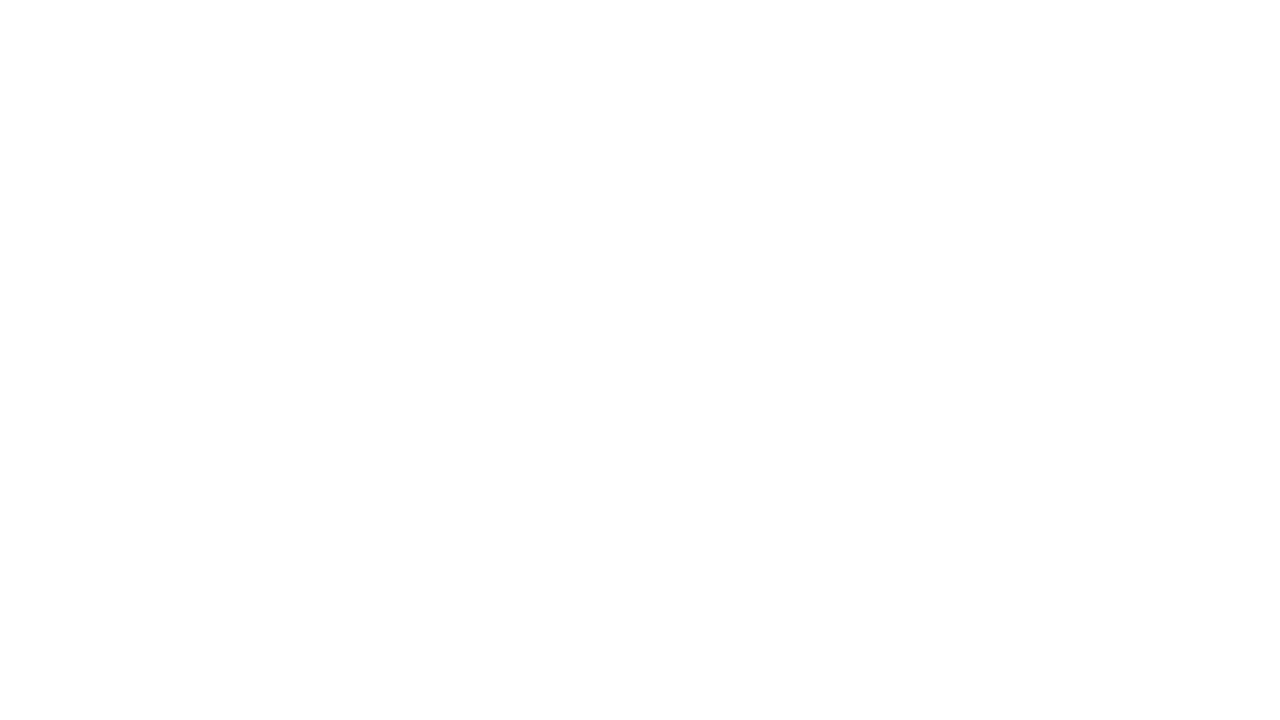

Waited for search results page to load
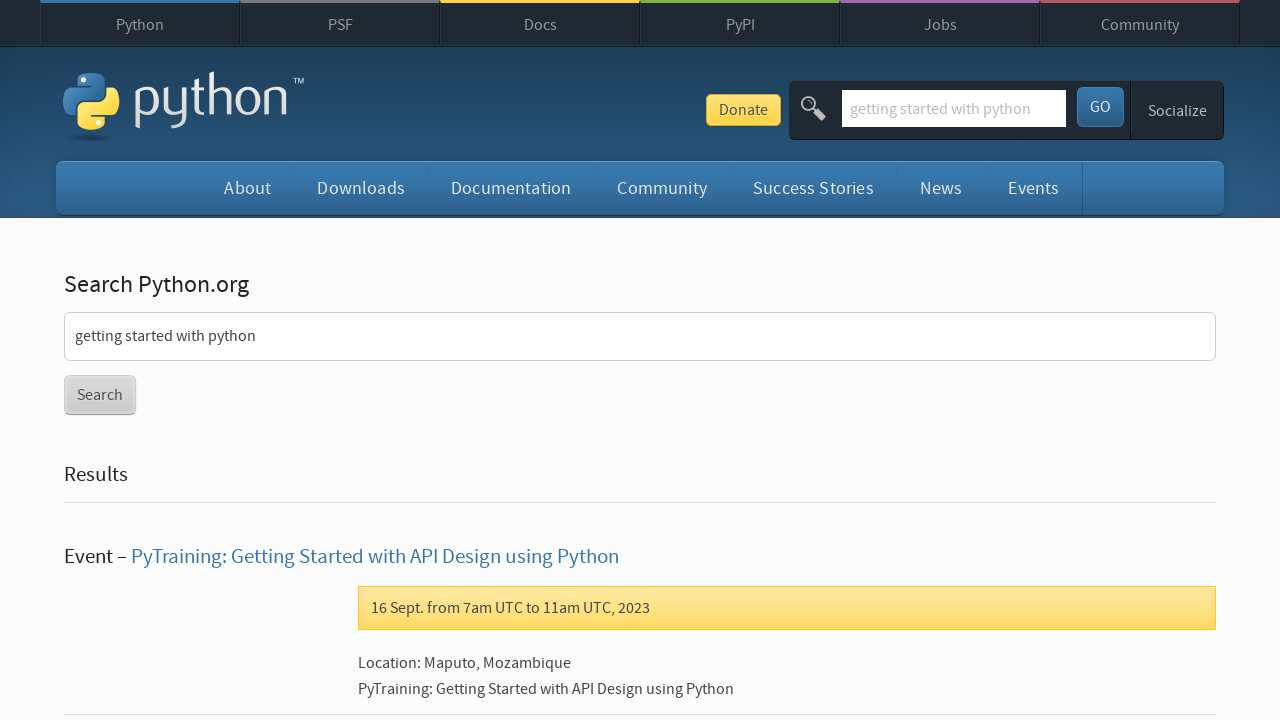

Verified search results URL matches expected URL
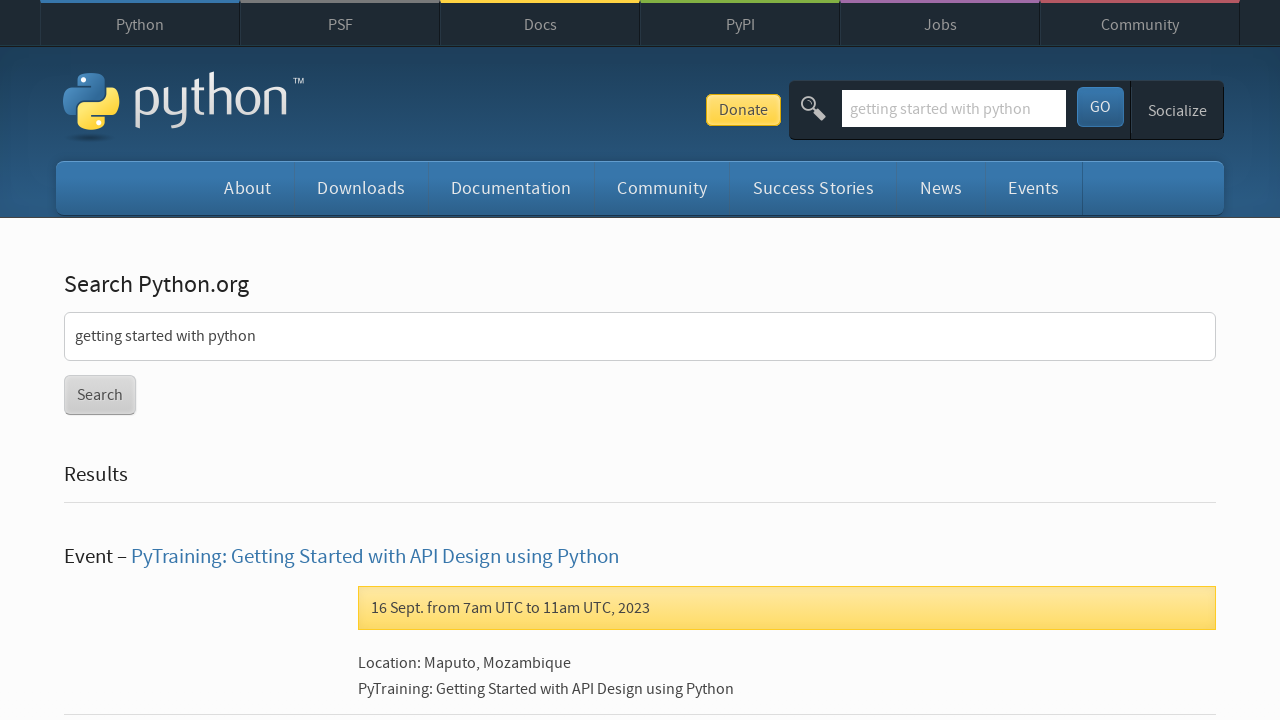

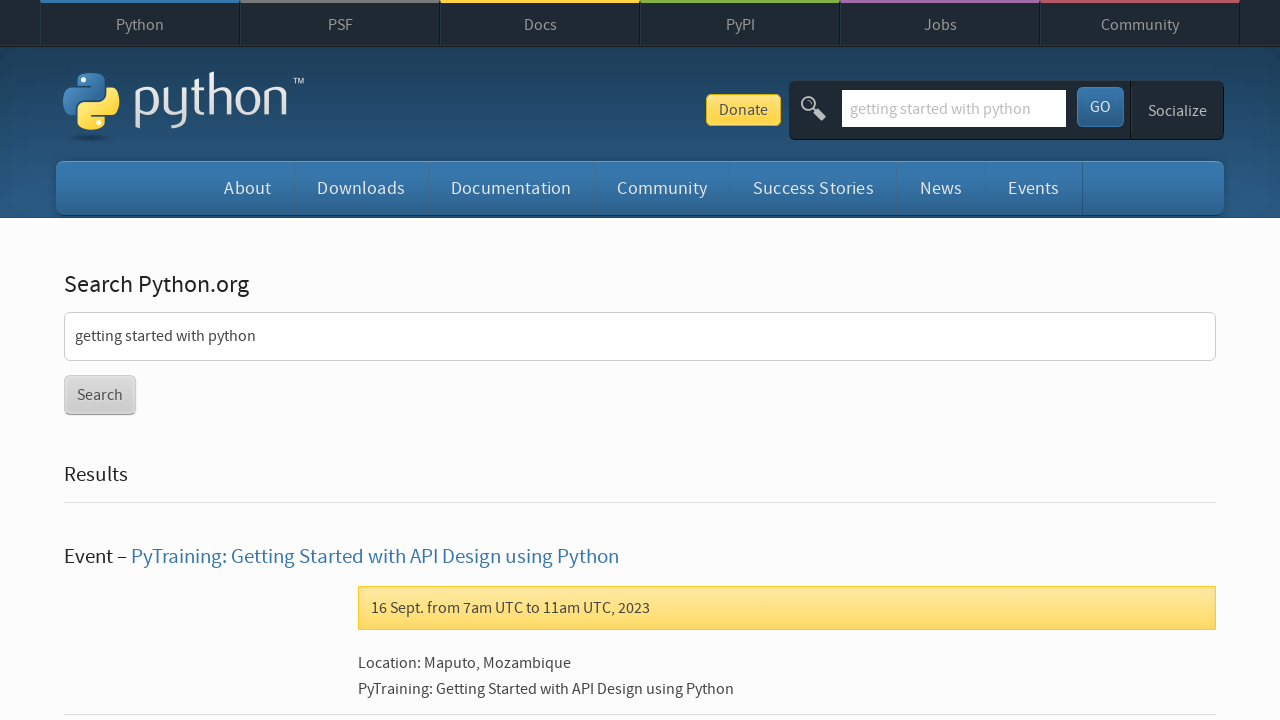